Tests an e-commerce vegetable shopping site by searching for products containing "ca", verifying 4 results appear, adding items to cart including dynamically selecting "Cashews", and verifying the brand logo text.

Starting URL: https://rahulshettyacademy.com/seleniumPractise/#/

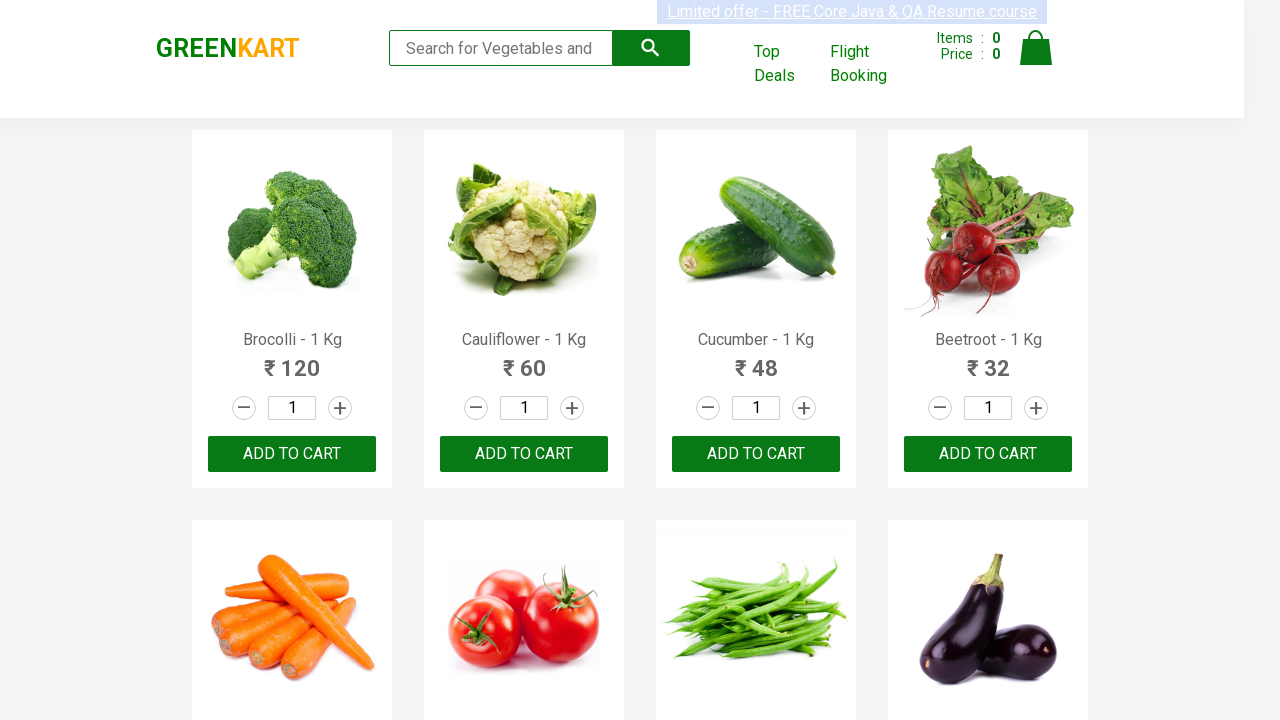

Typed 'ca' in the search box on .search-keyword
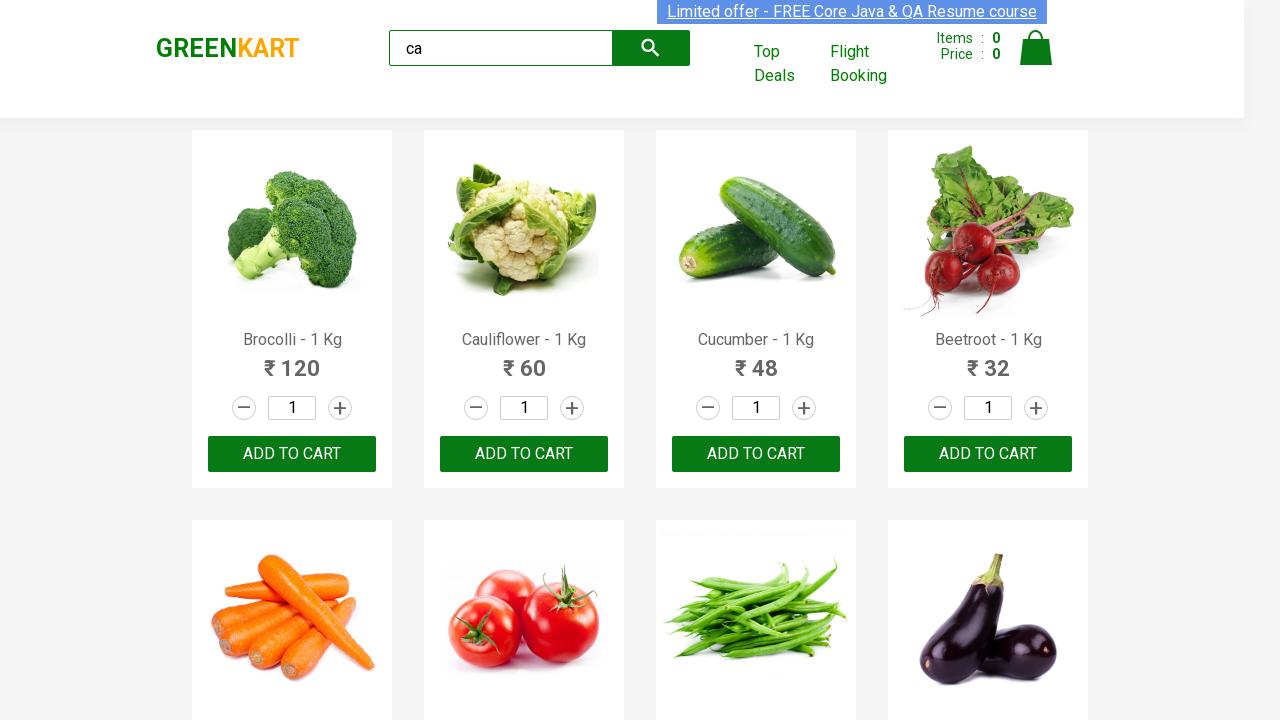

Waited for search results to load
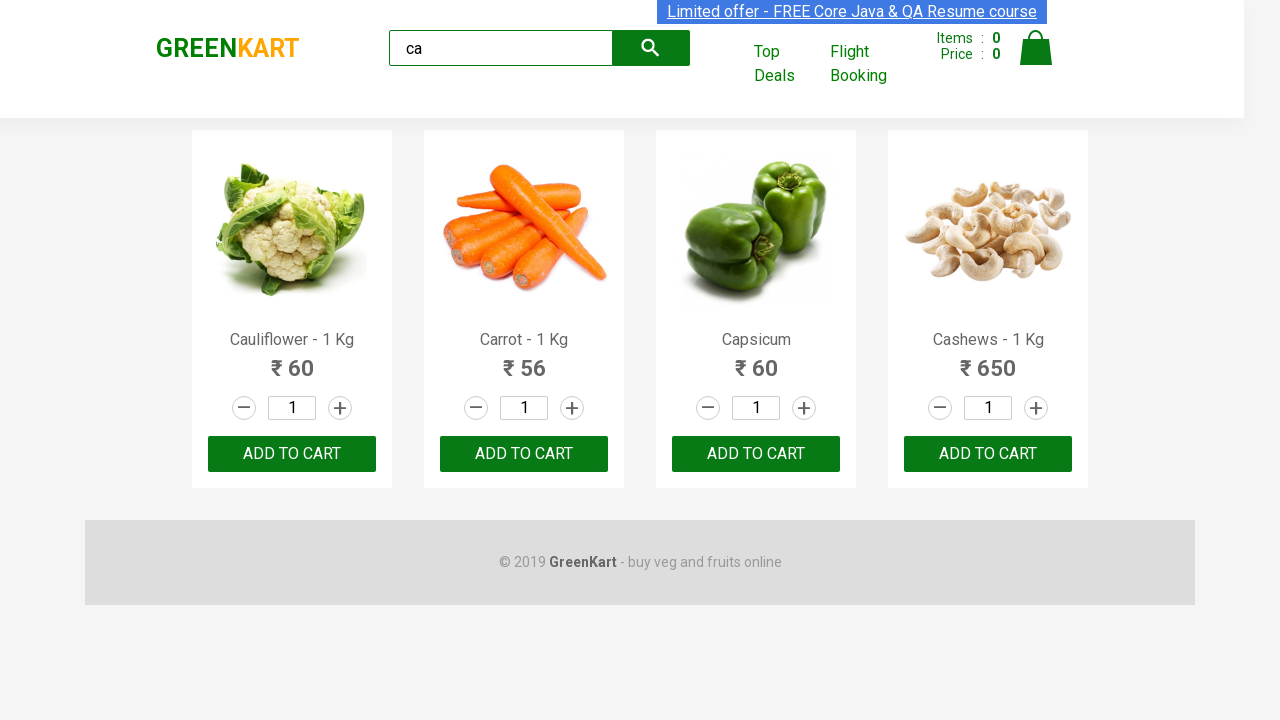

Search results with products loaded
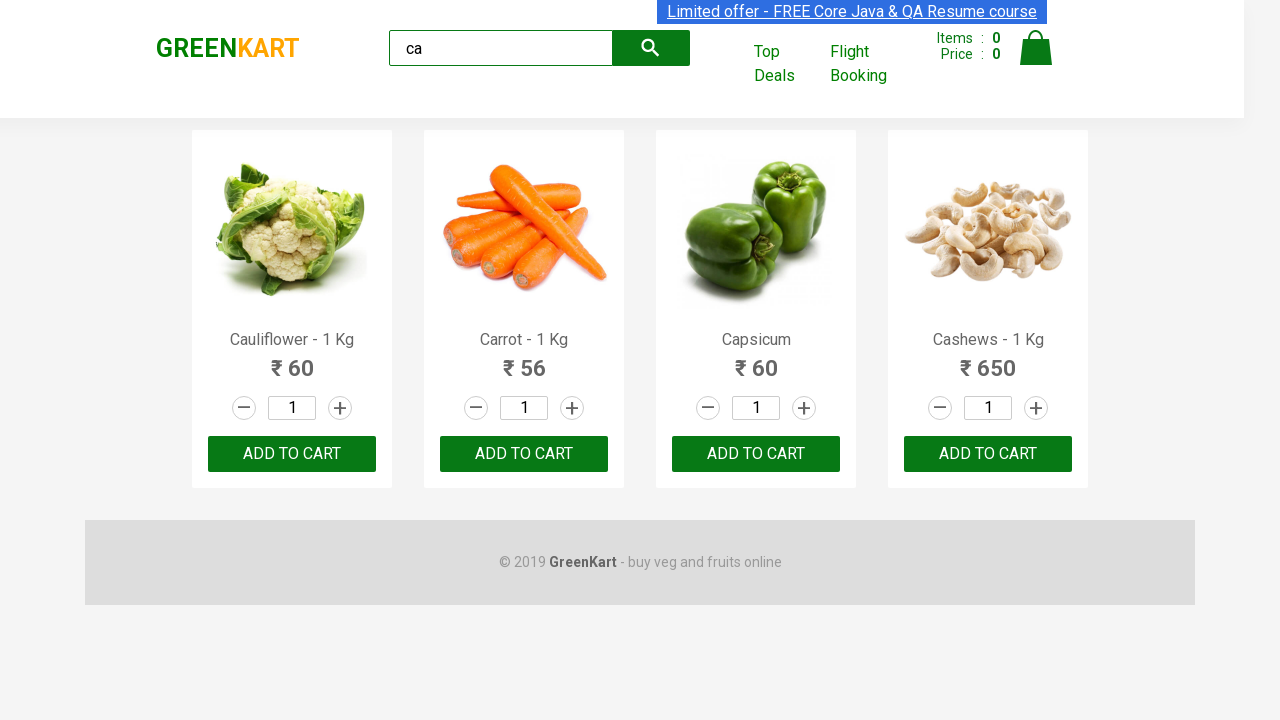

Verified that 4 products appear in search results
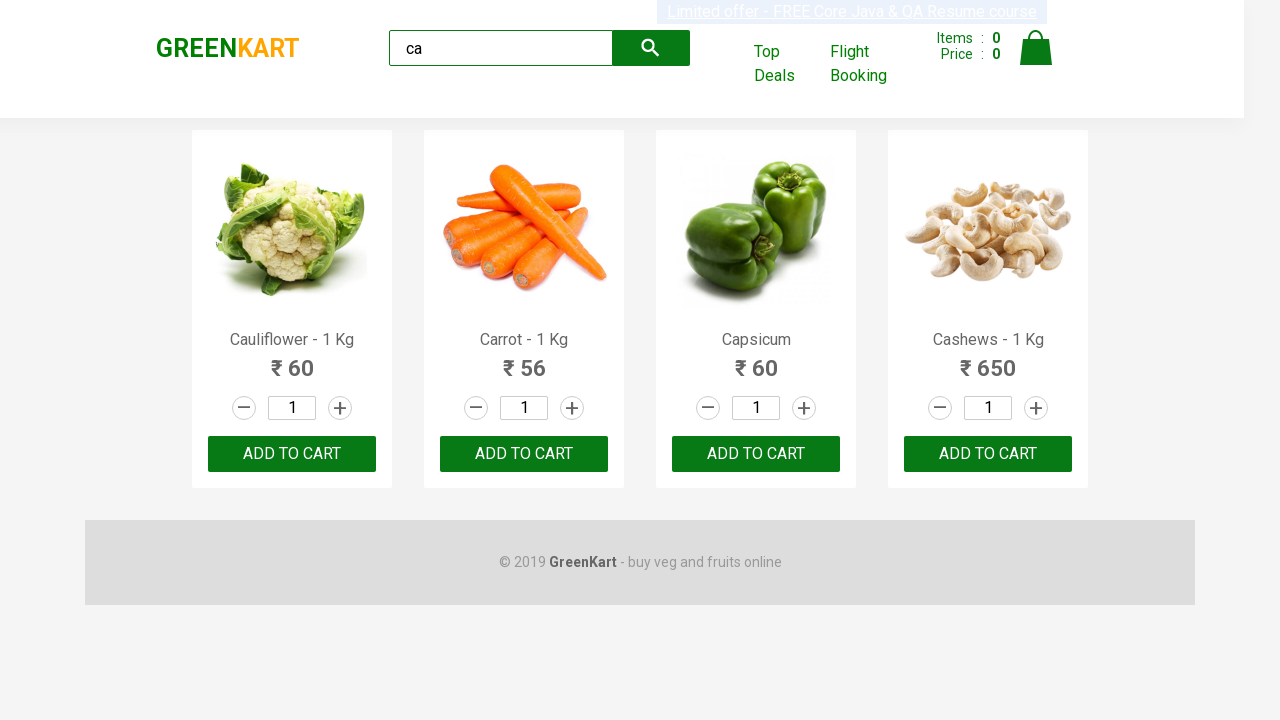

Clicked ADD TO CART on the second product at (524, 454) on .products .product >> nth=1 >> text=ADD TO CART
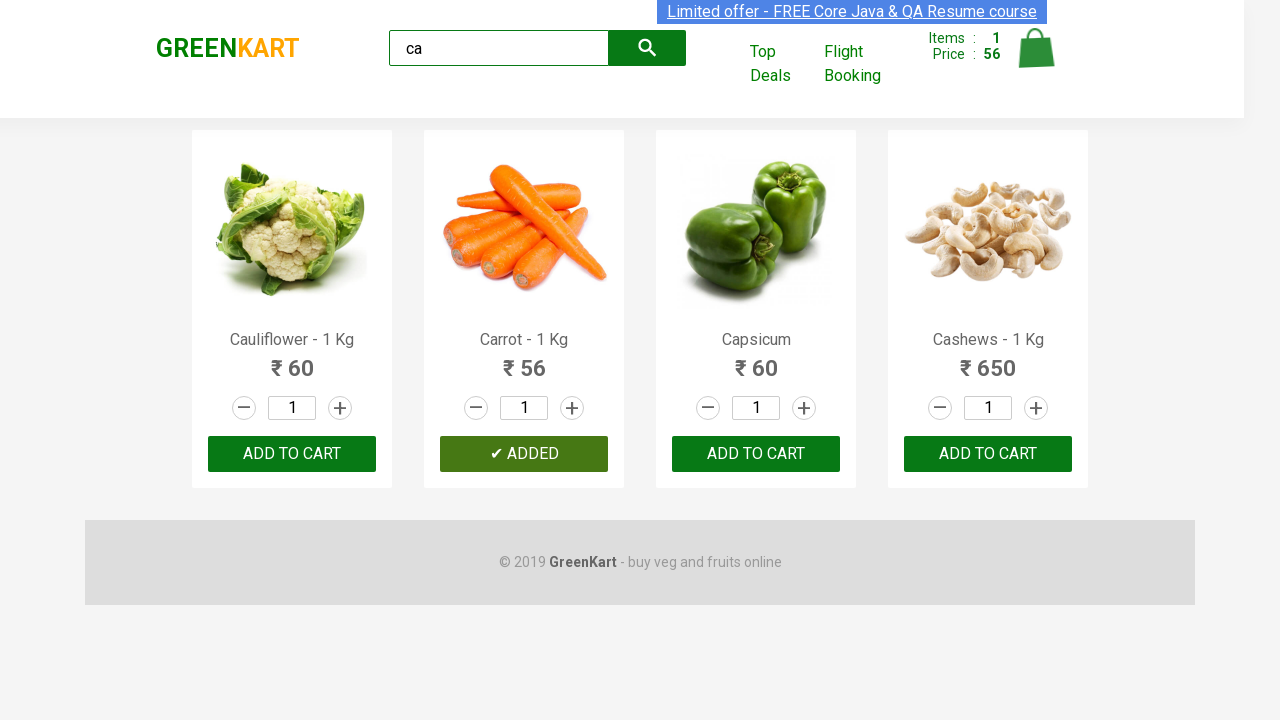

Found and clicked ADD TO CART button for Cashews product at (988, 454) on .products .product >> nth=3 >> button
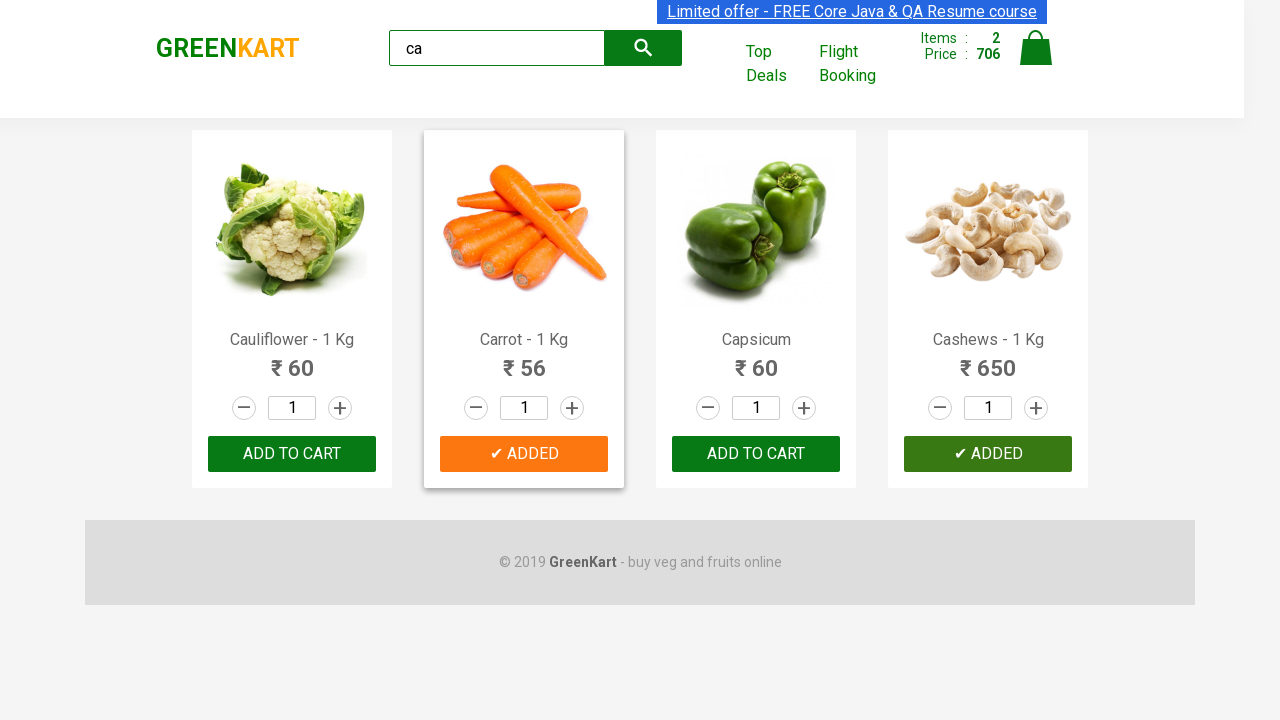

Retrieved brand logo text
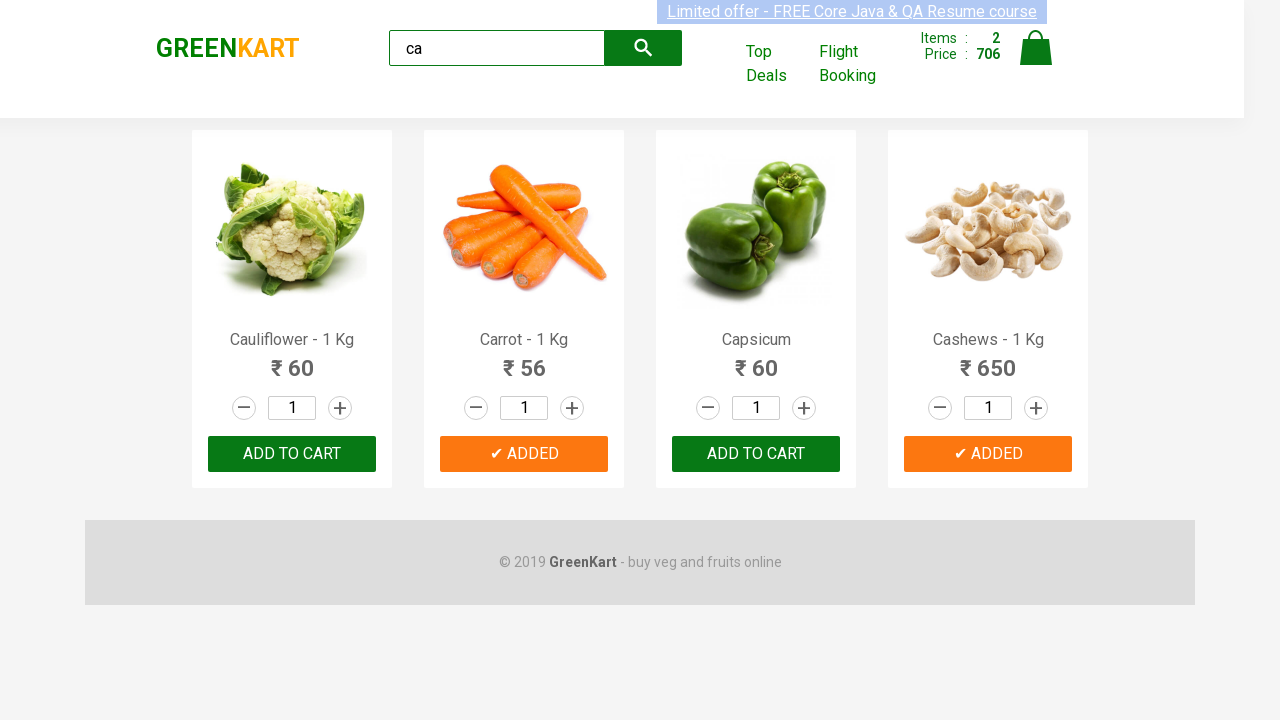

Verified brand logo text is 'GREENKART'
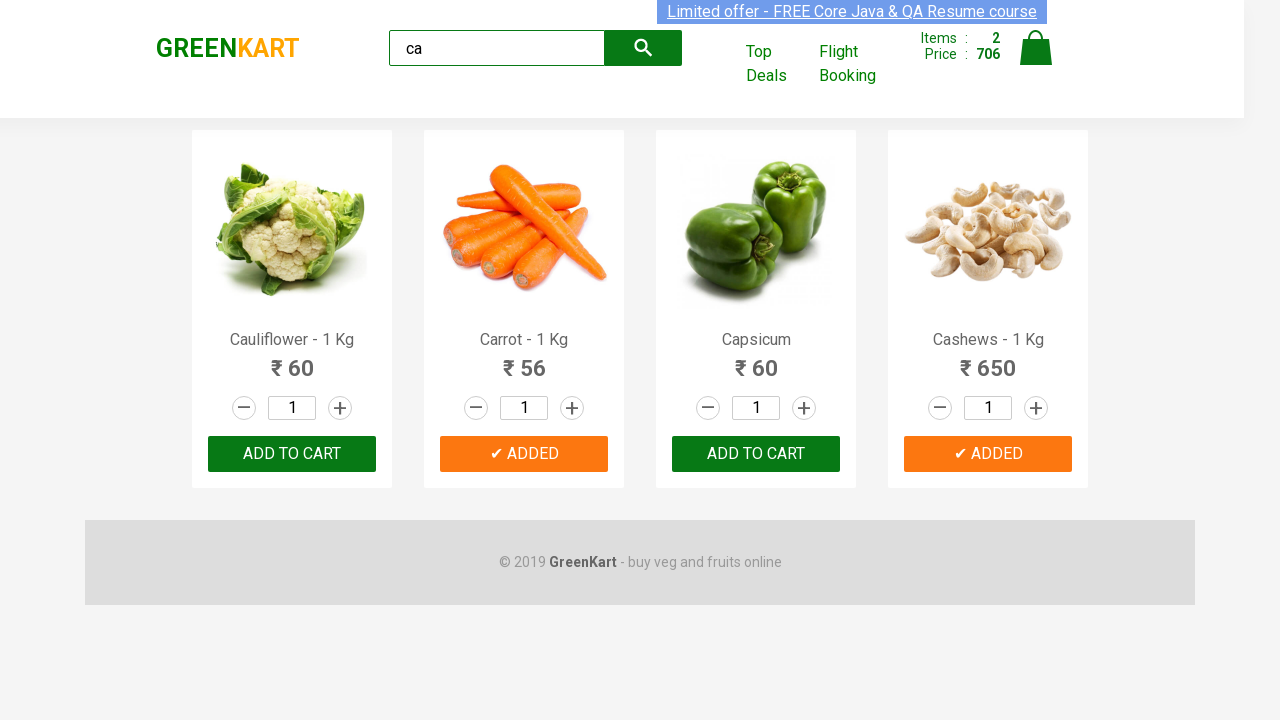

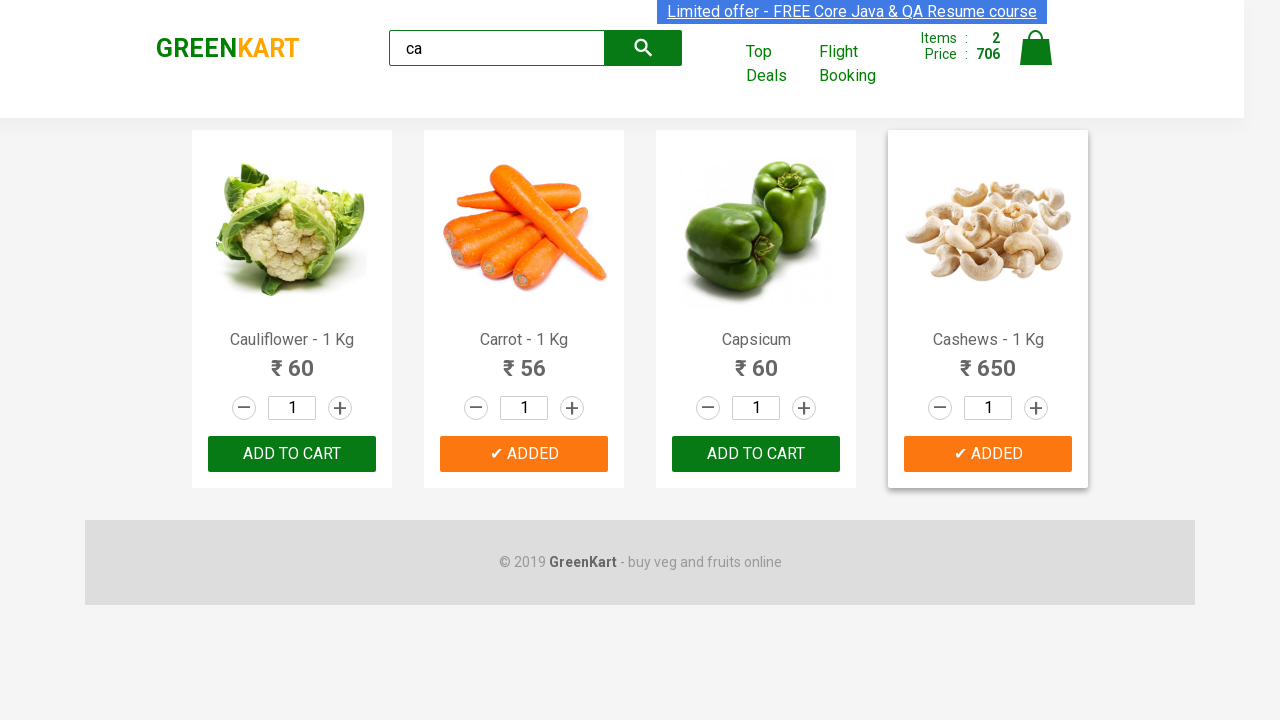